Tests JavaScript confirmation alert handling by clicking a button to trigger an alert, accepting the confirmation dialog, and verifying the result text is displayed on the page.

Starting URL: https://training-support.net/webelements/alerts

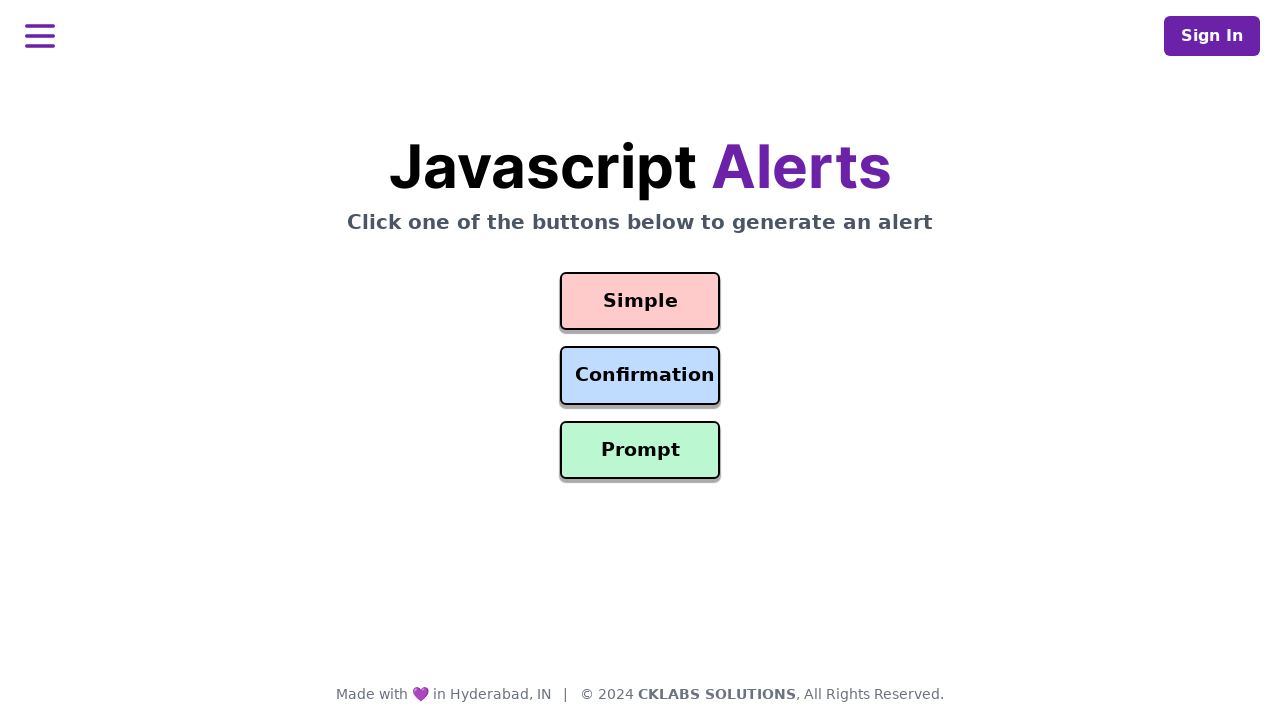

Set up dialog handler to automatically accept confirmation alerts
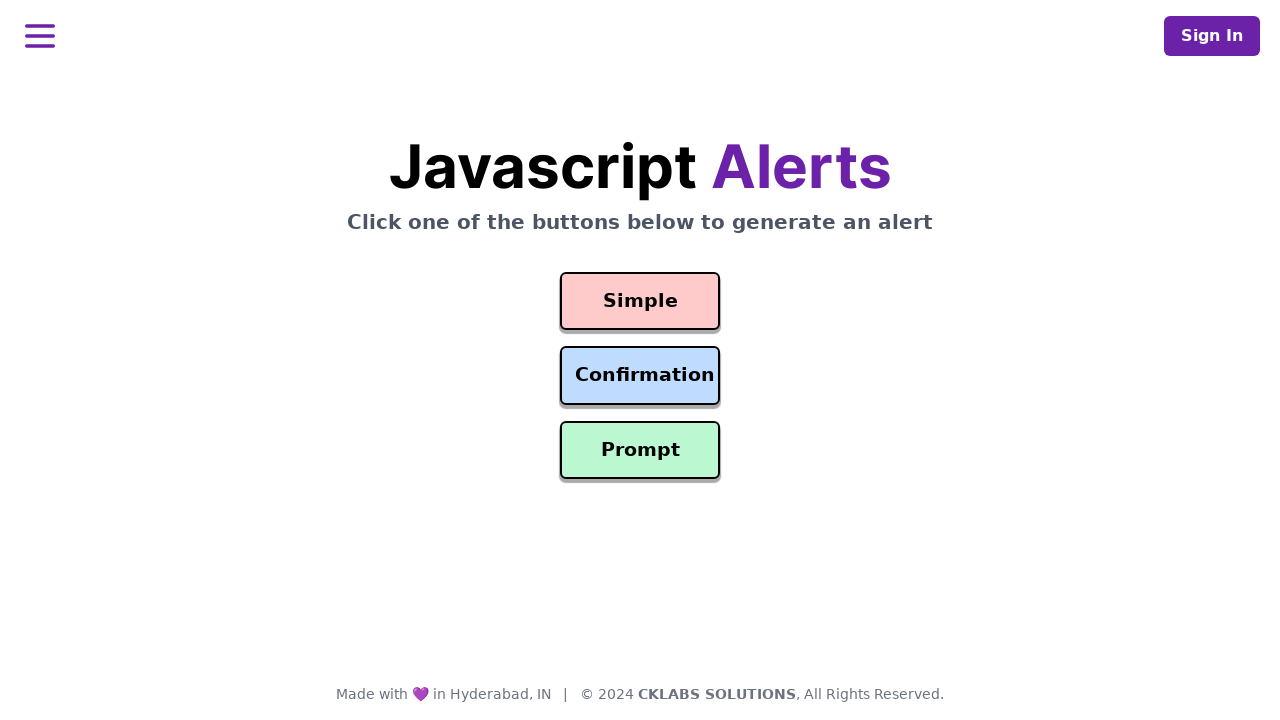

Clicked confirmation alert button to trigger the alert at (640, 376) on #confirmation
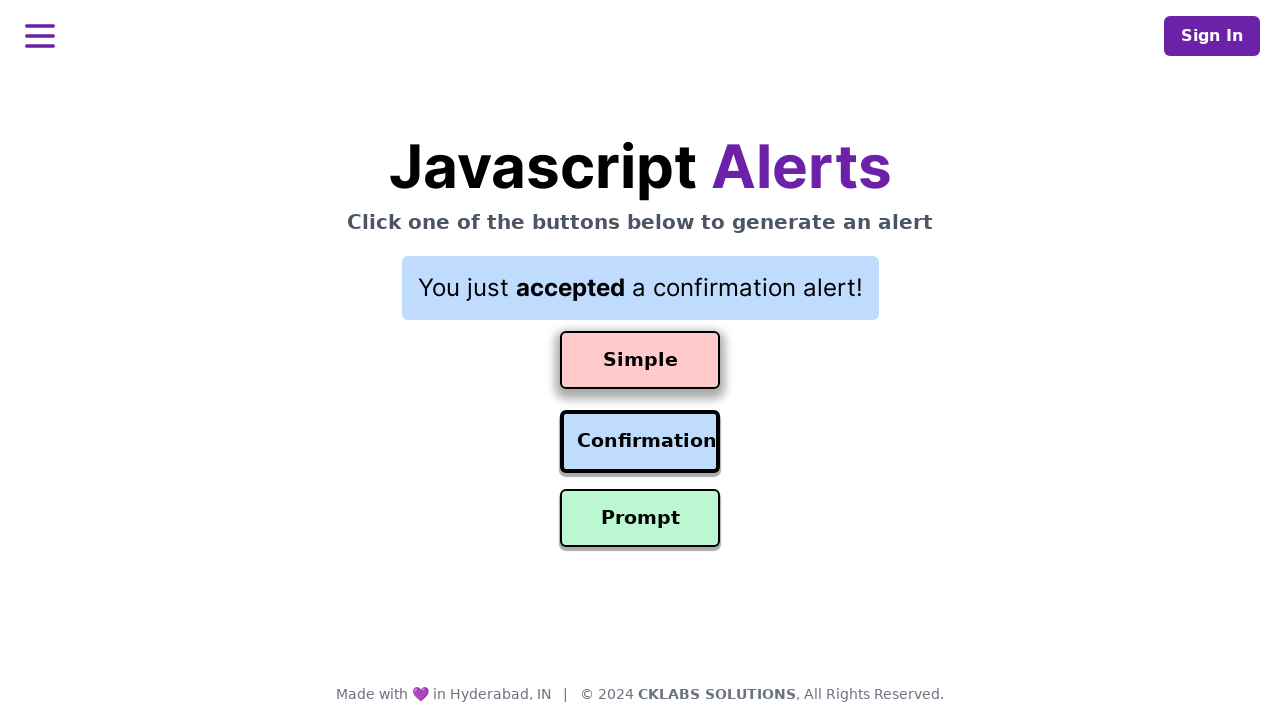

Result element loaded, confirmation alert was accepted and handled
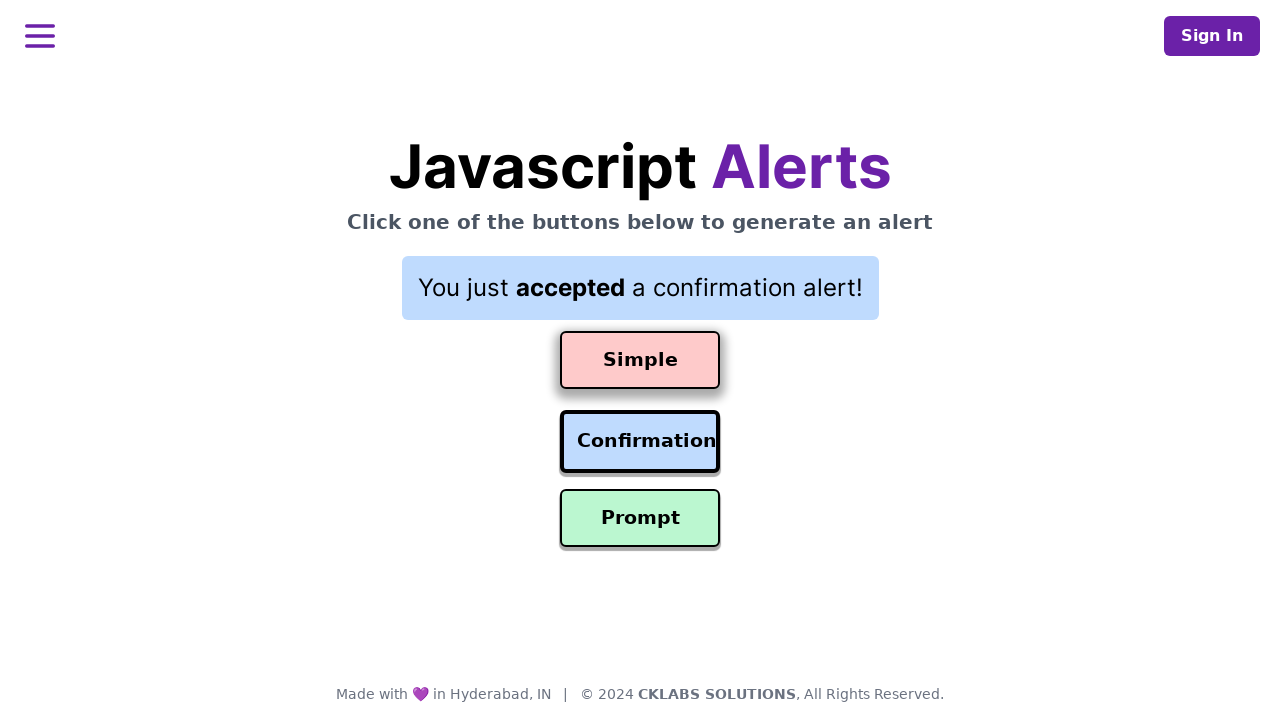

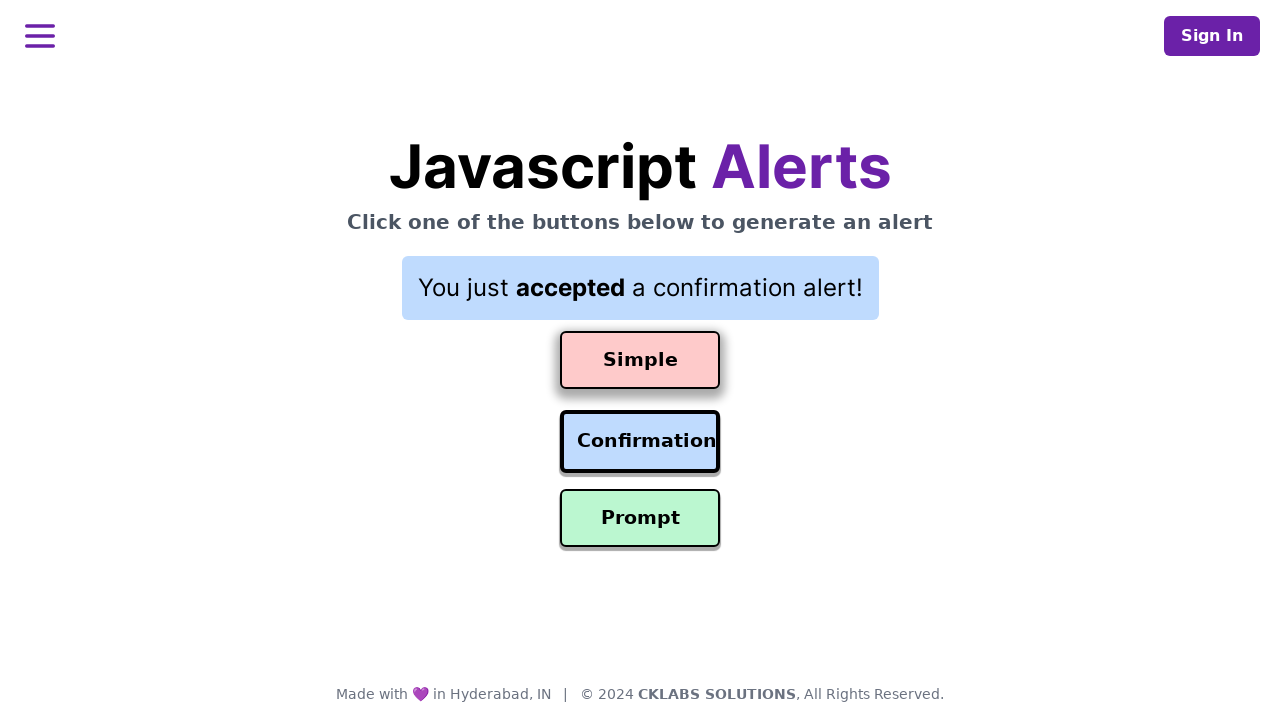